Tests dynamic element creation by clicking start button and waiting for an element that doesn't exist initially to appear with specific text

Starting URL: http://the-internet.herokuapp.com/dynamic_loading/2

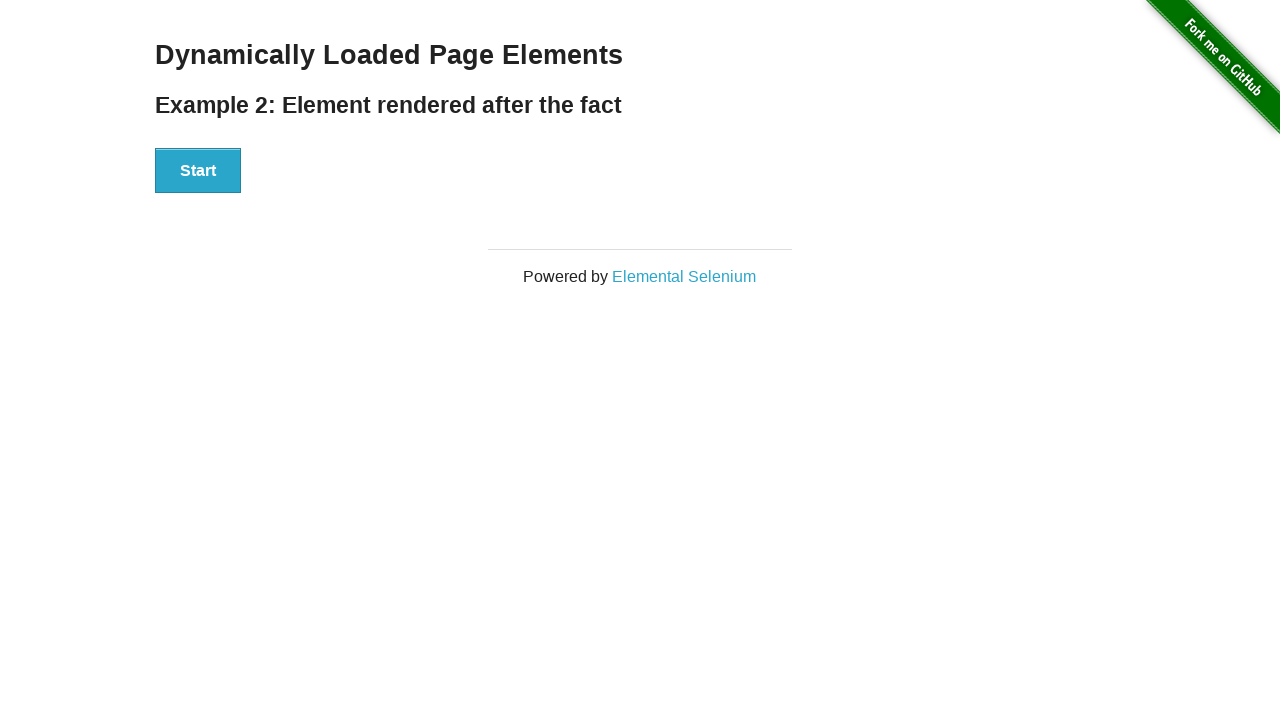

Clicked start button to trigger dynamic element creation at (198, 171) on xpath=//div[@id='start']/button
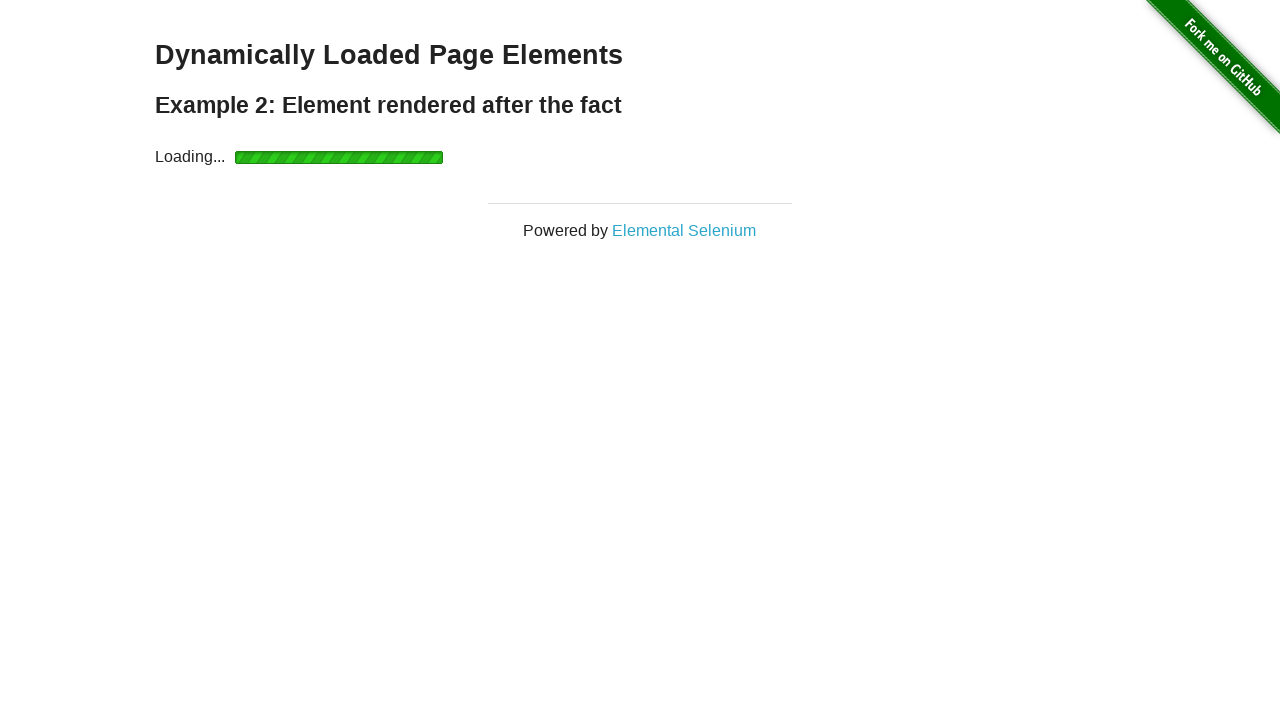

Waited for finish element with 'Hello World!' text to appear
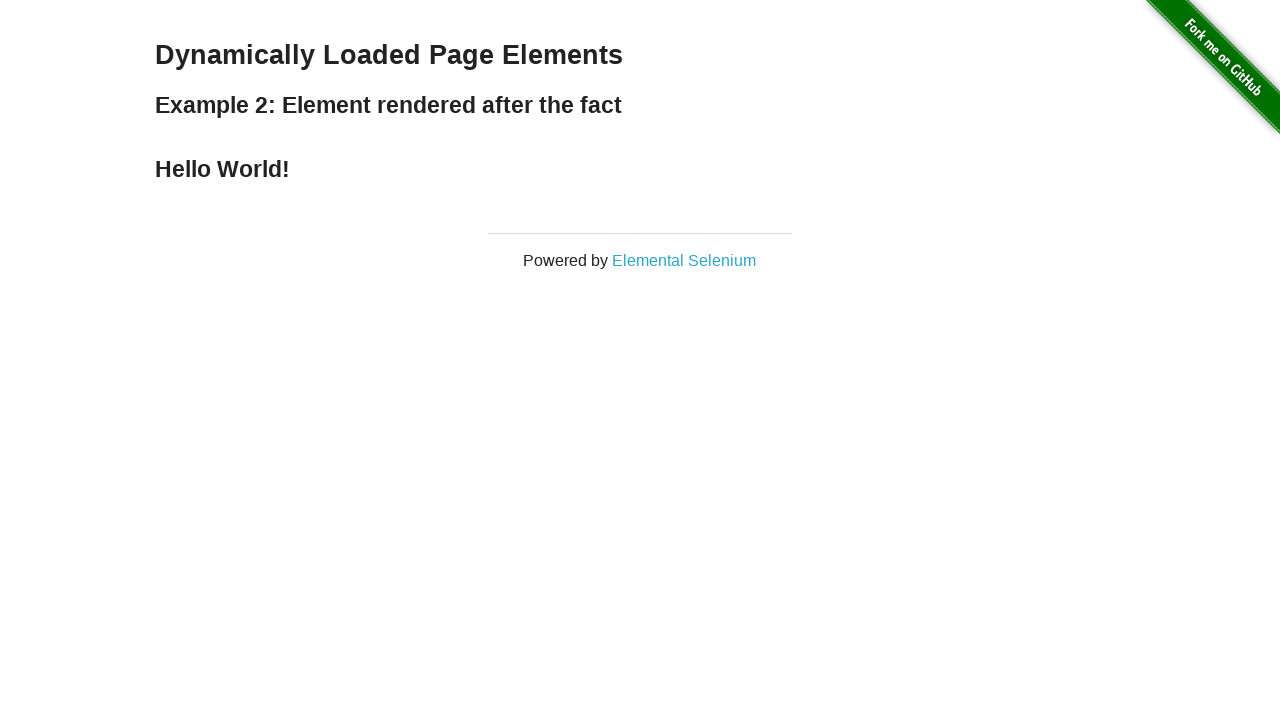

Located finish element
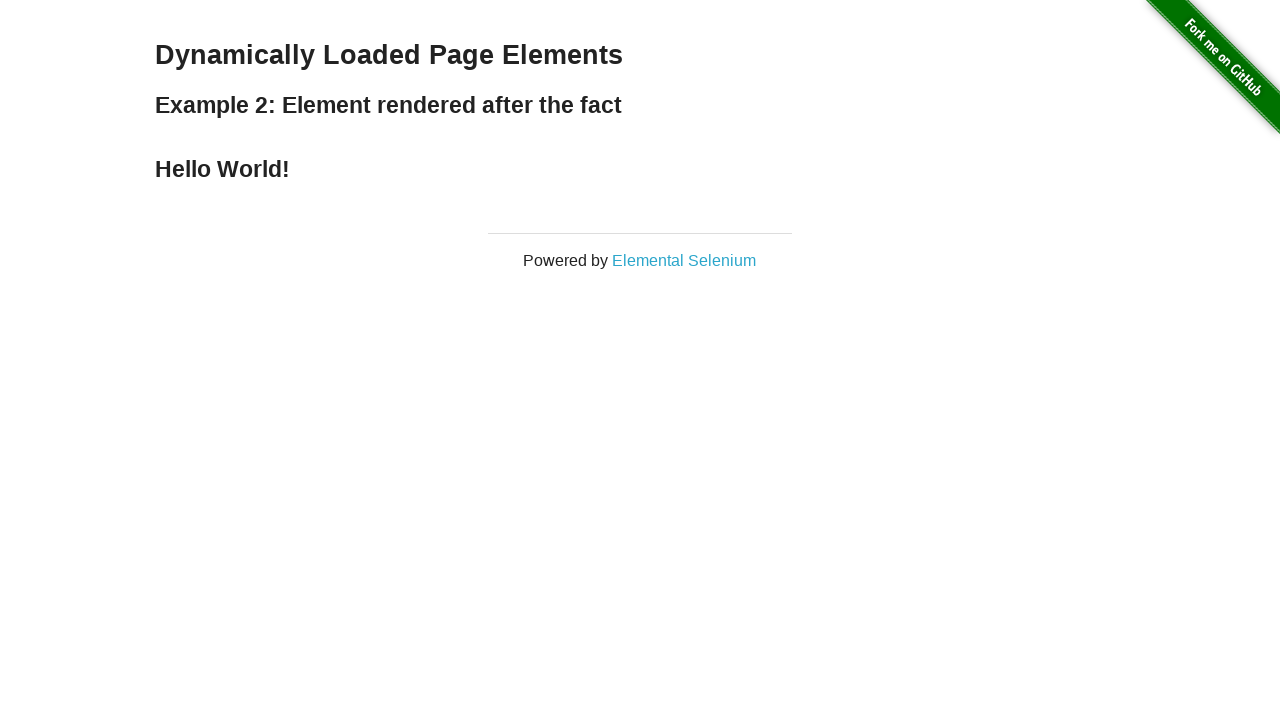

Verified finish element contains 'Hello World!' text
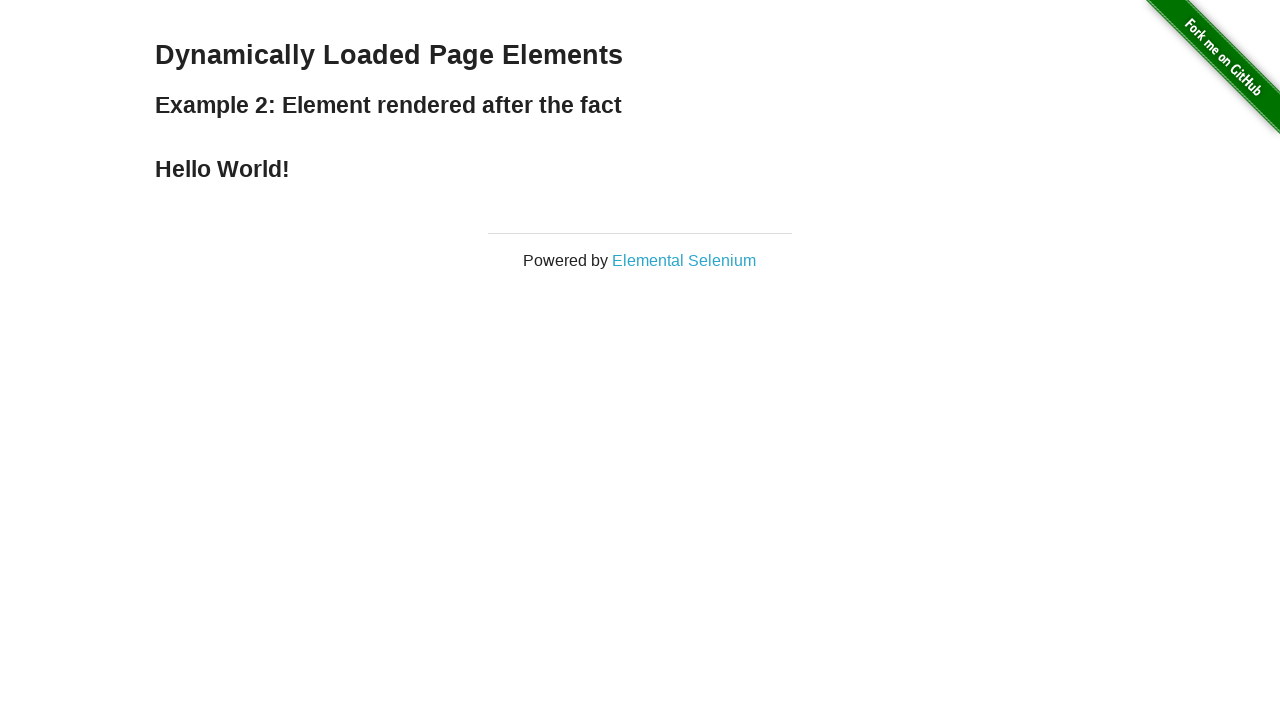

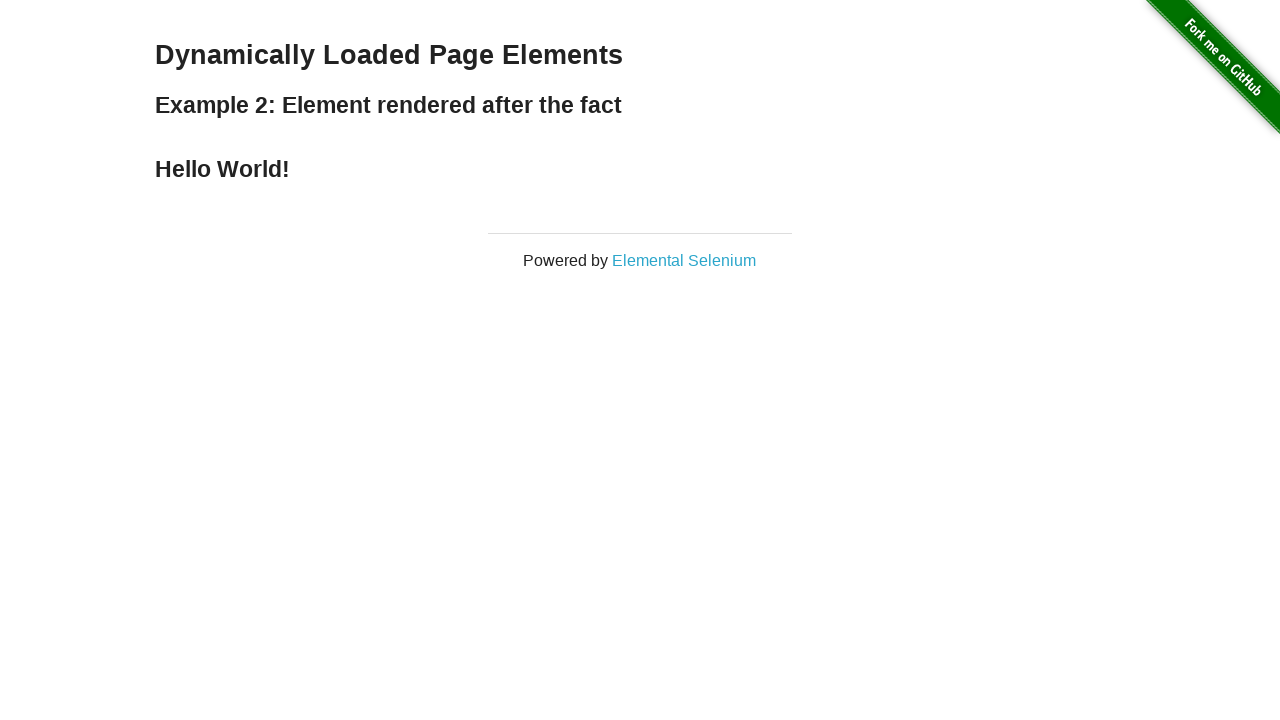